Navigates to a page, clicks on a link found by calculated mathematical text, then fills out a form with first name, last name, city, and country fields before submitting.

Starting URL: http://suninjuly.github.io/find_link_text

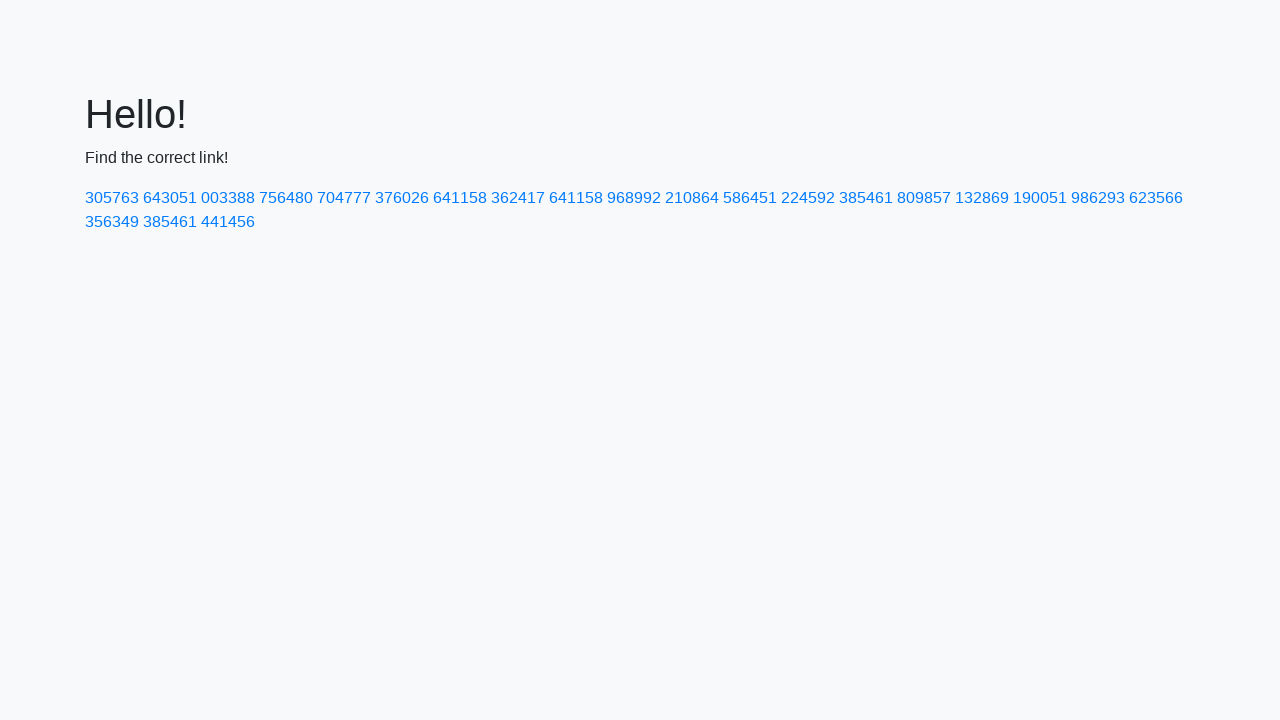

Calculated link text value using mathematical formula
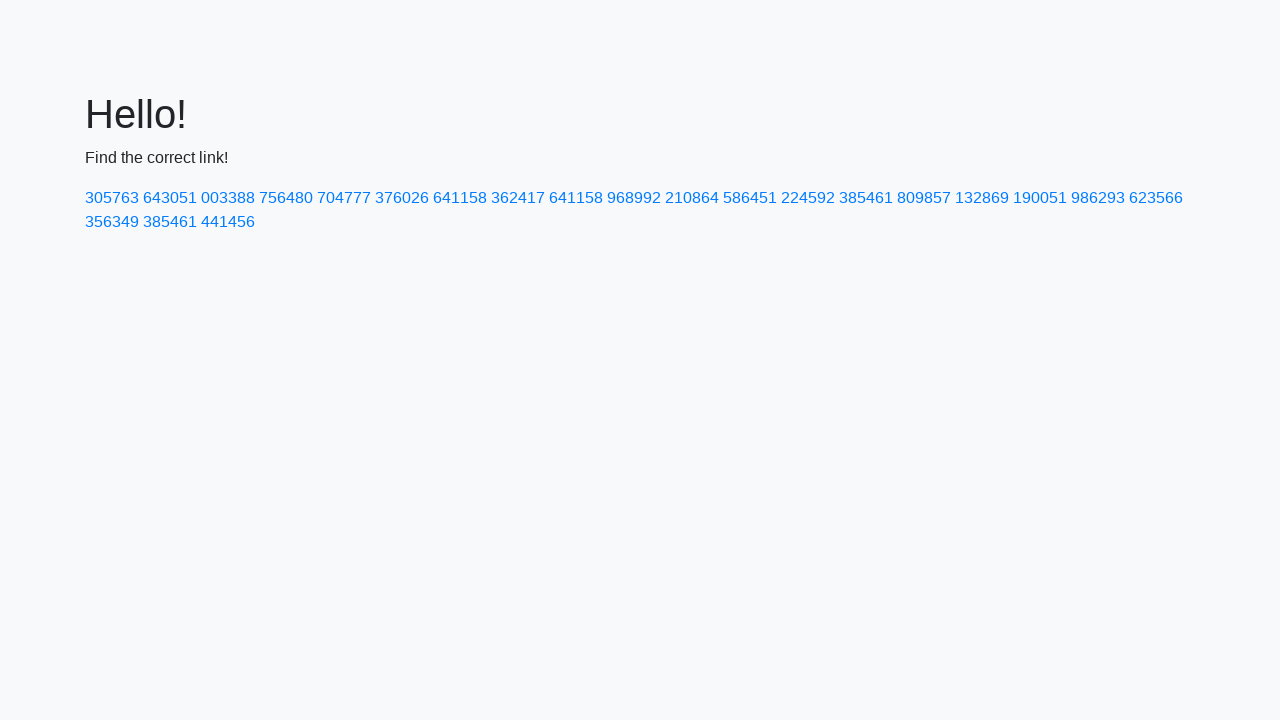

Clicked link with calculated text '224592' at (808, 198) on a:text-is('224592')
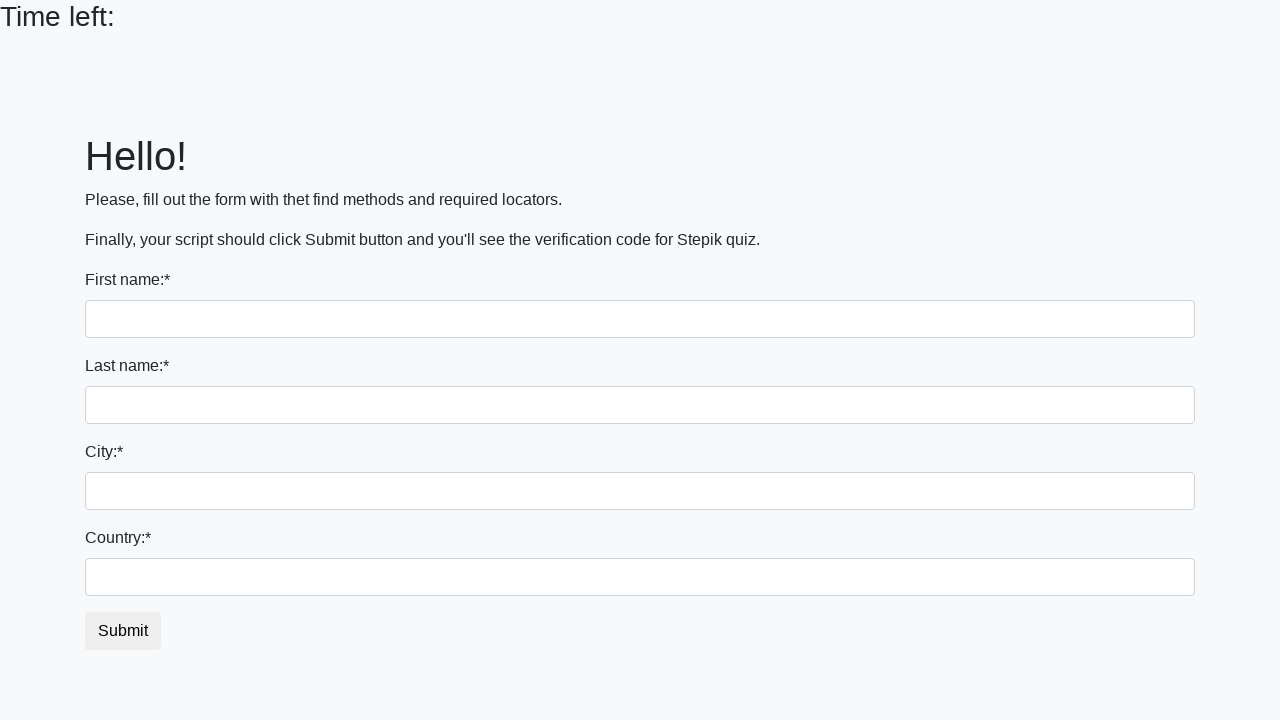

Filled first name field with 'Vagner' on input >> nth=0
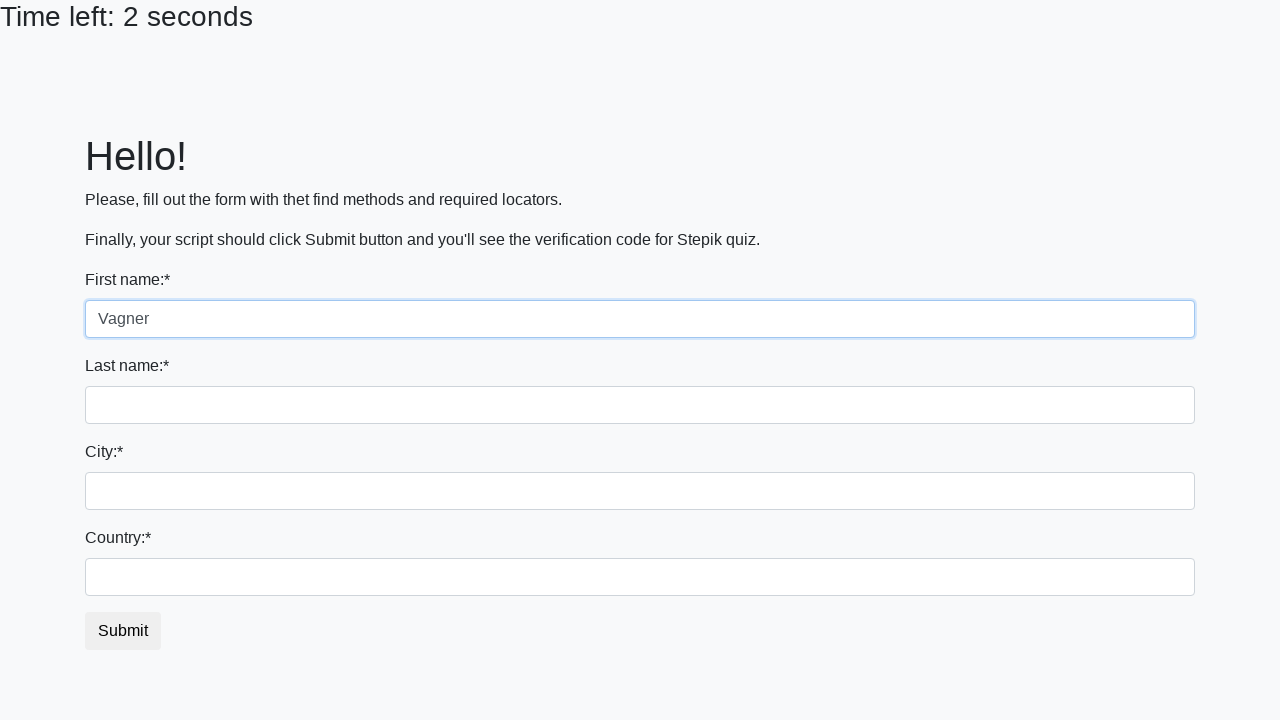

Filled last name field with 'Dmitry' on input[name='last_name']
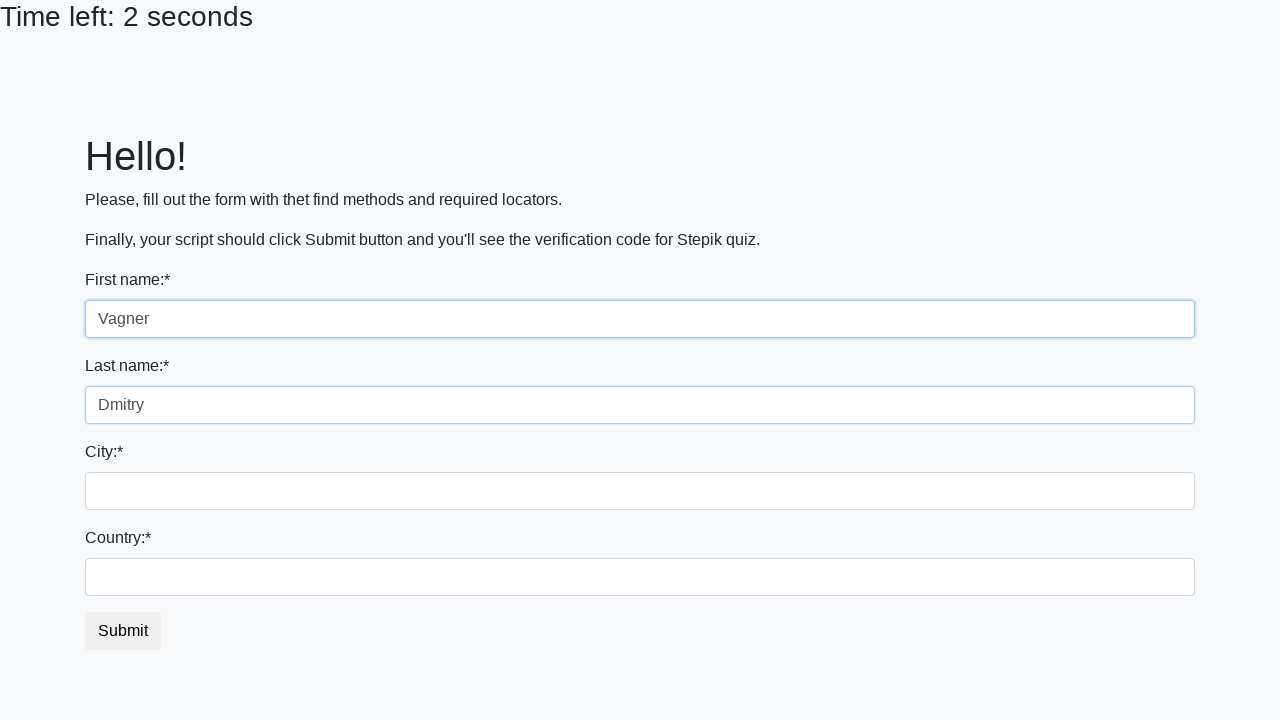

Filled city field with 'Aleksin' on .city
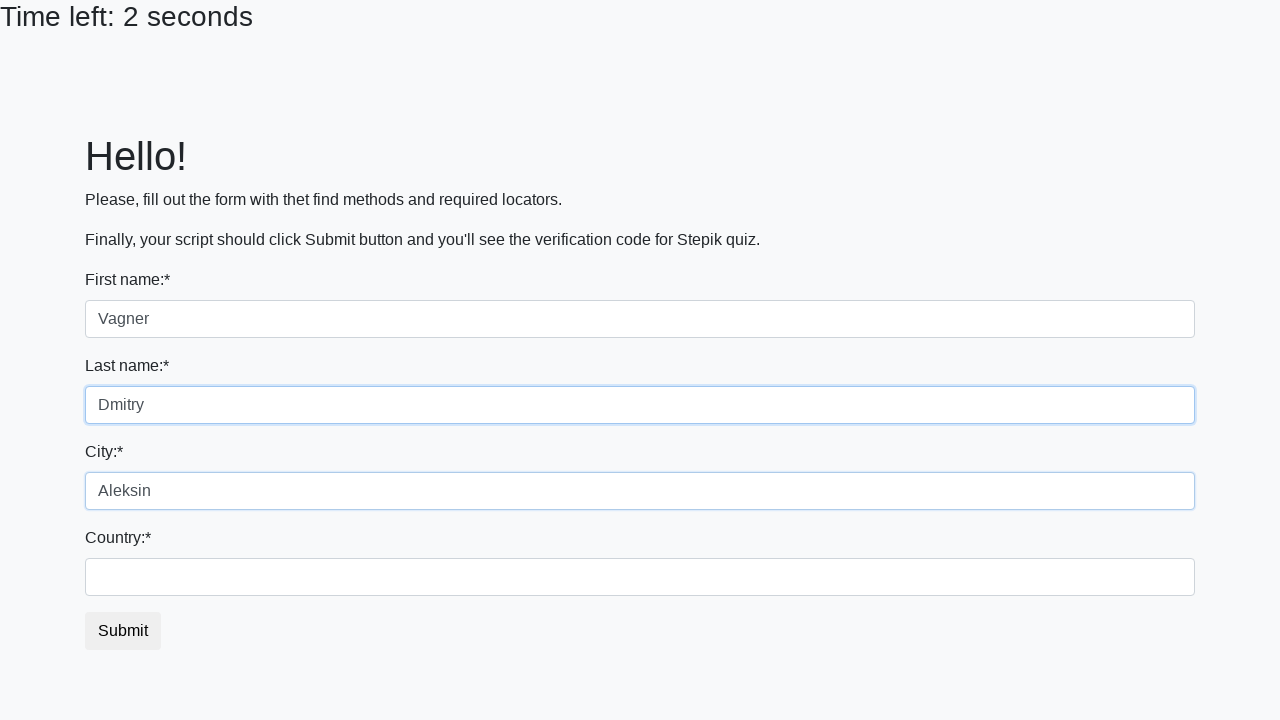

Filled country field with 'Russia' on #country
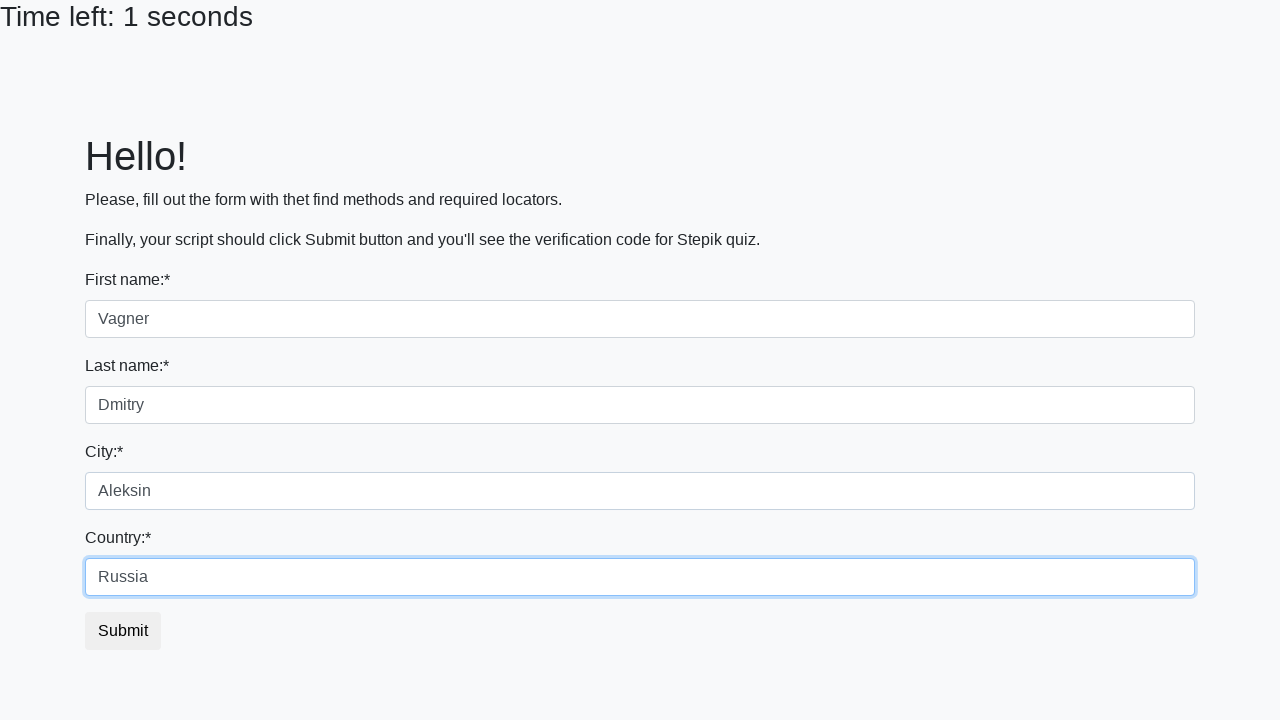

Clicked submit button to complete form submission at (123, 631) on button.btn
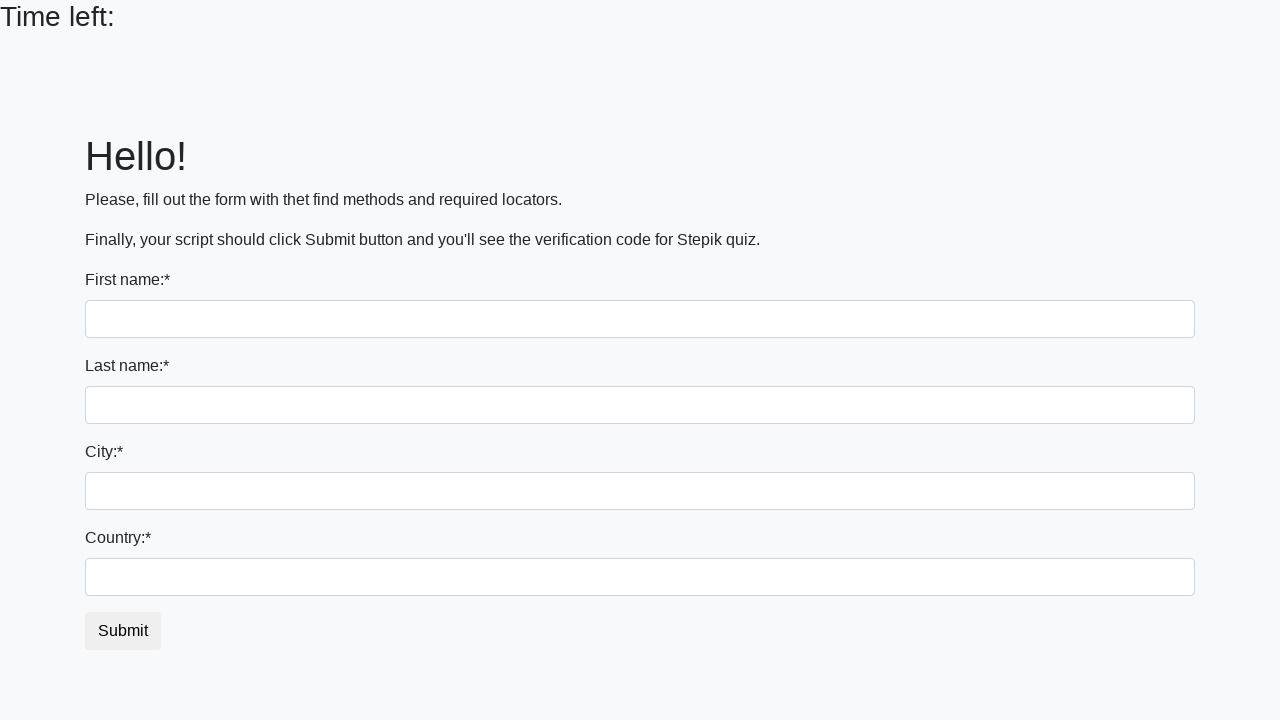

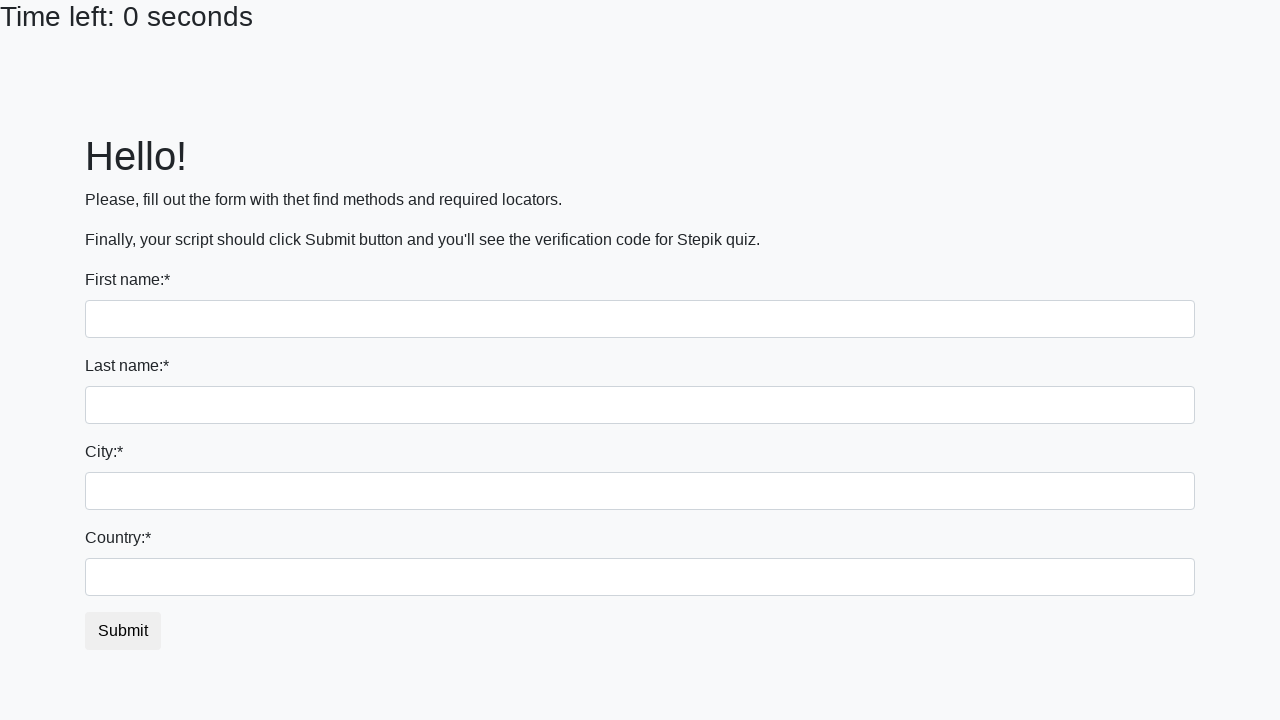